Tests checkbox interaction by toggling checkboxes on and off and verifying their states

Starting URL: https://the-internet.herokuapp.com/checkboxes

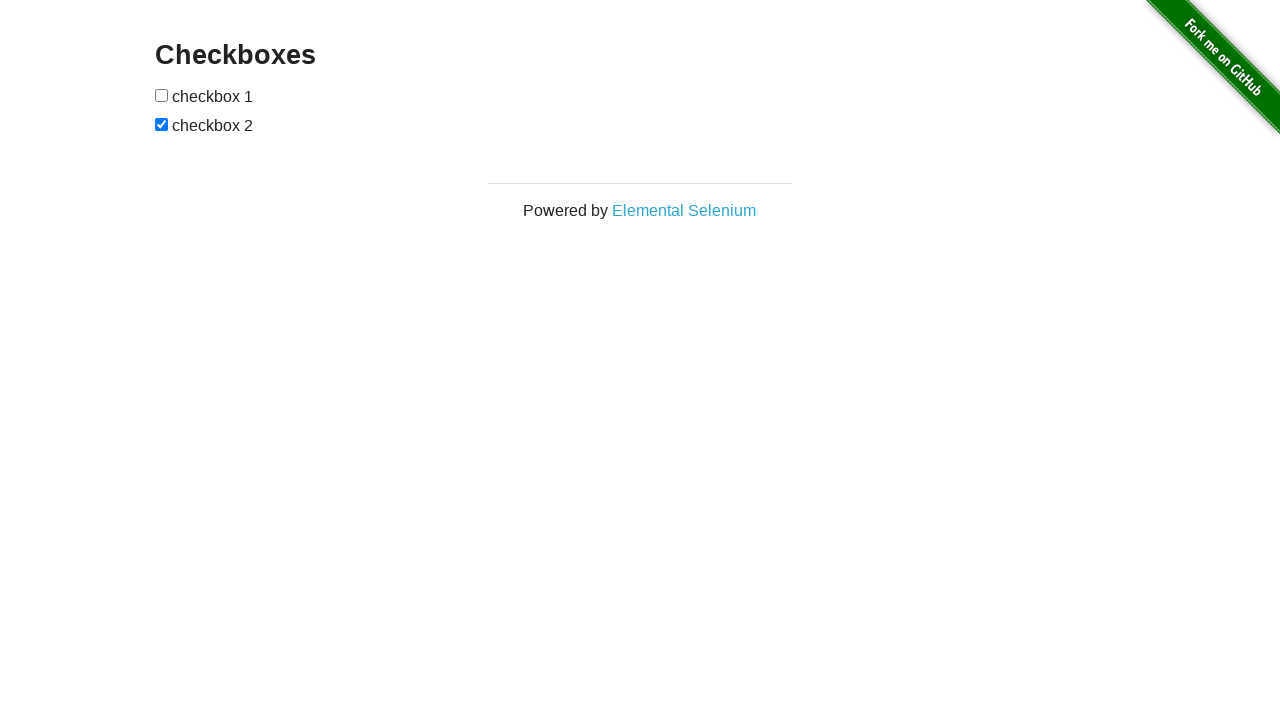

Located checkbox 2 element
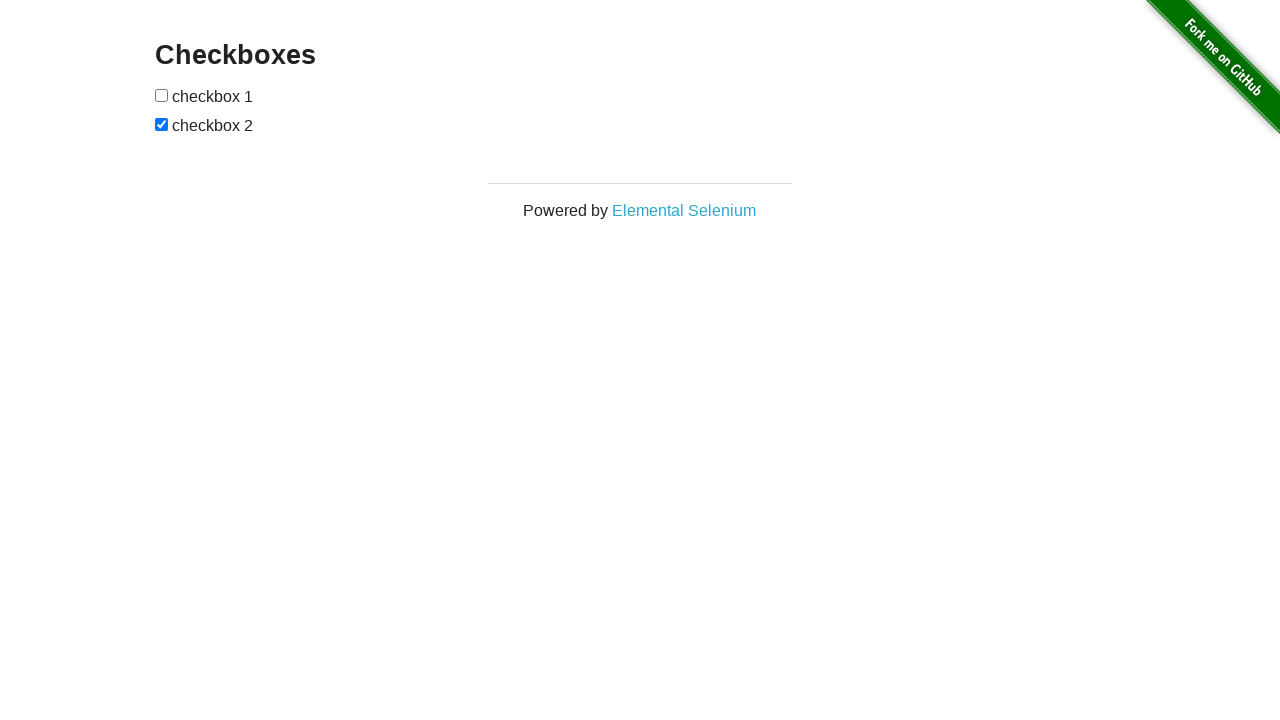

Verified checkbox 2 is checked by default
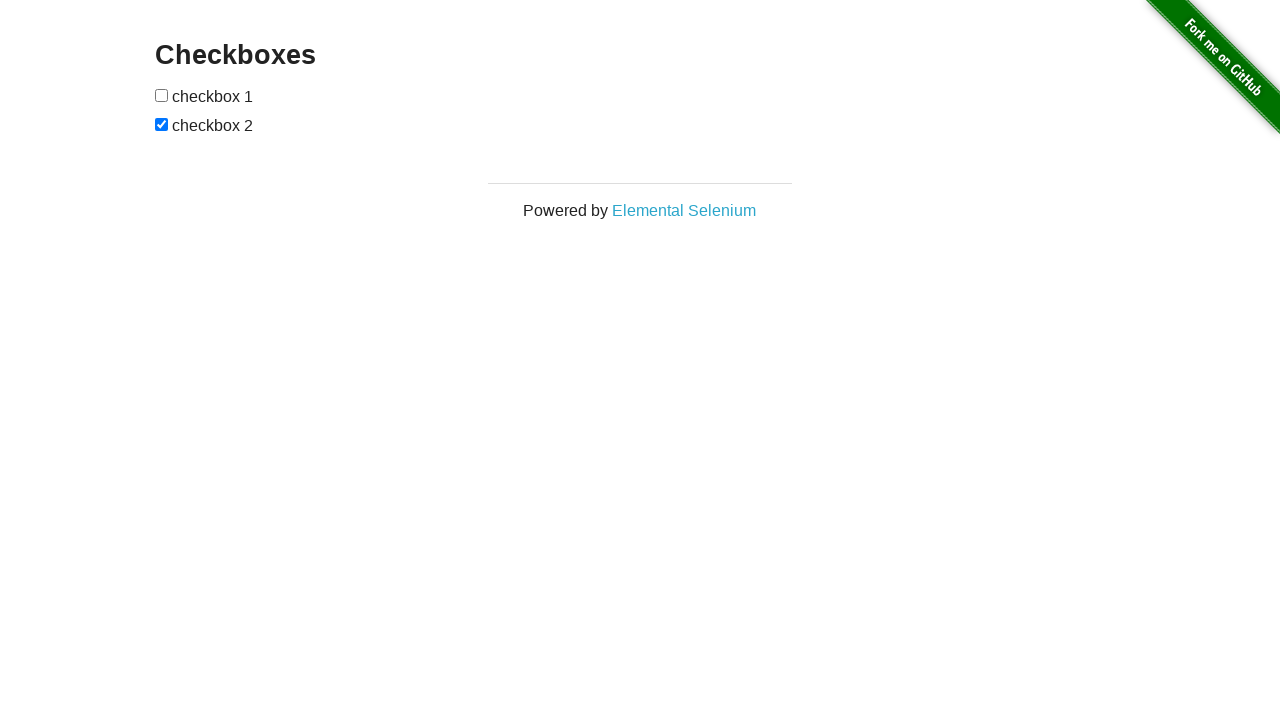

Located checkbox 1 element
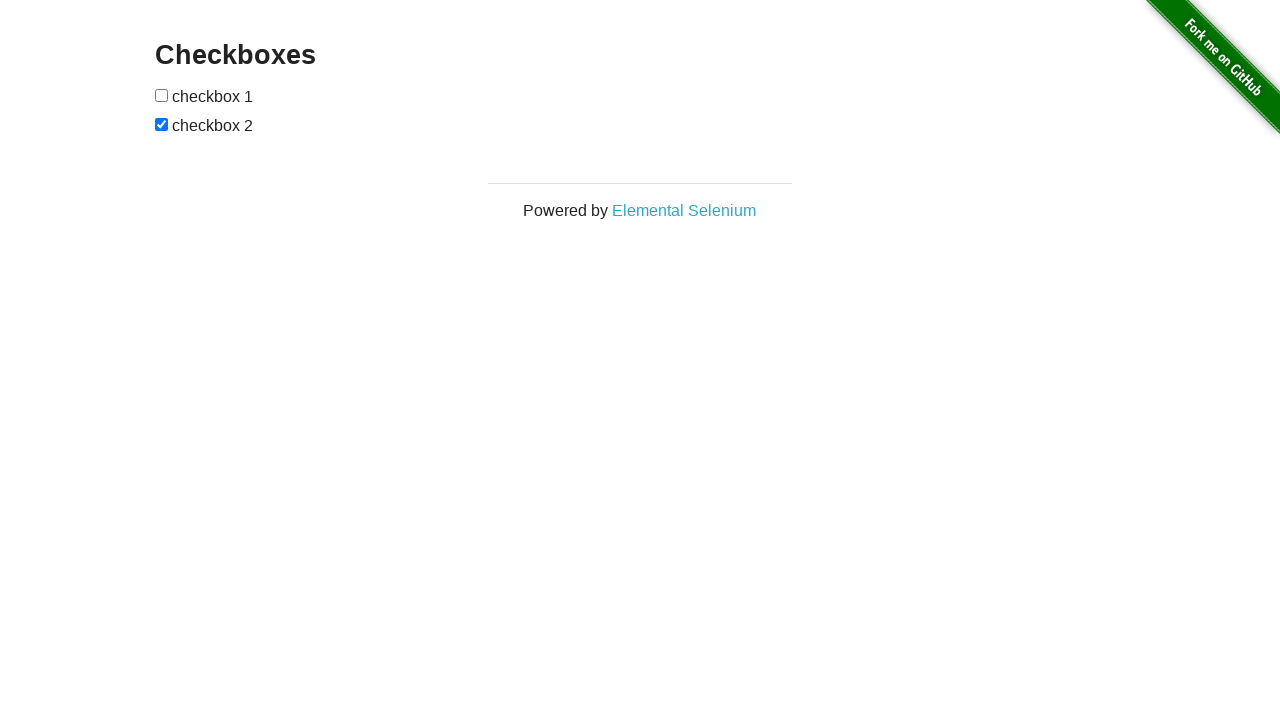

Clicked checkbox 1 to check it at (162, 95) on input[type='checkbox'] >> nth=0
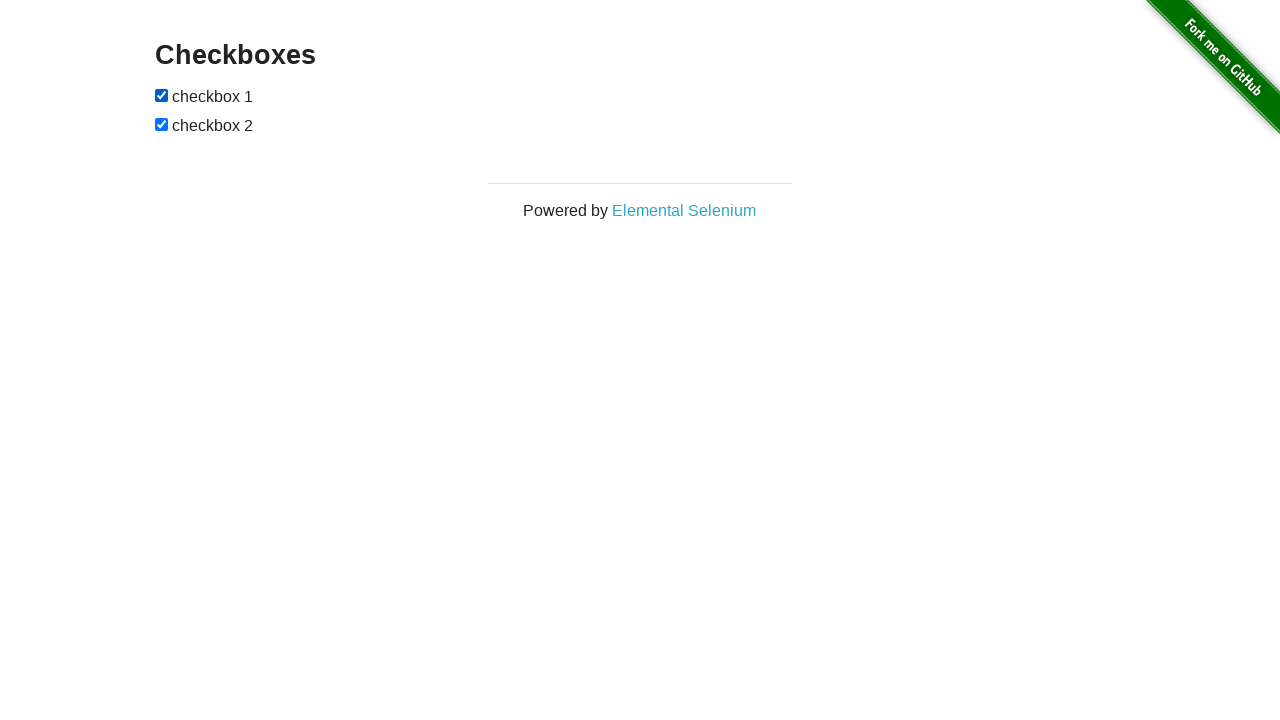

Verified checkbox 1 is now checked
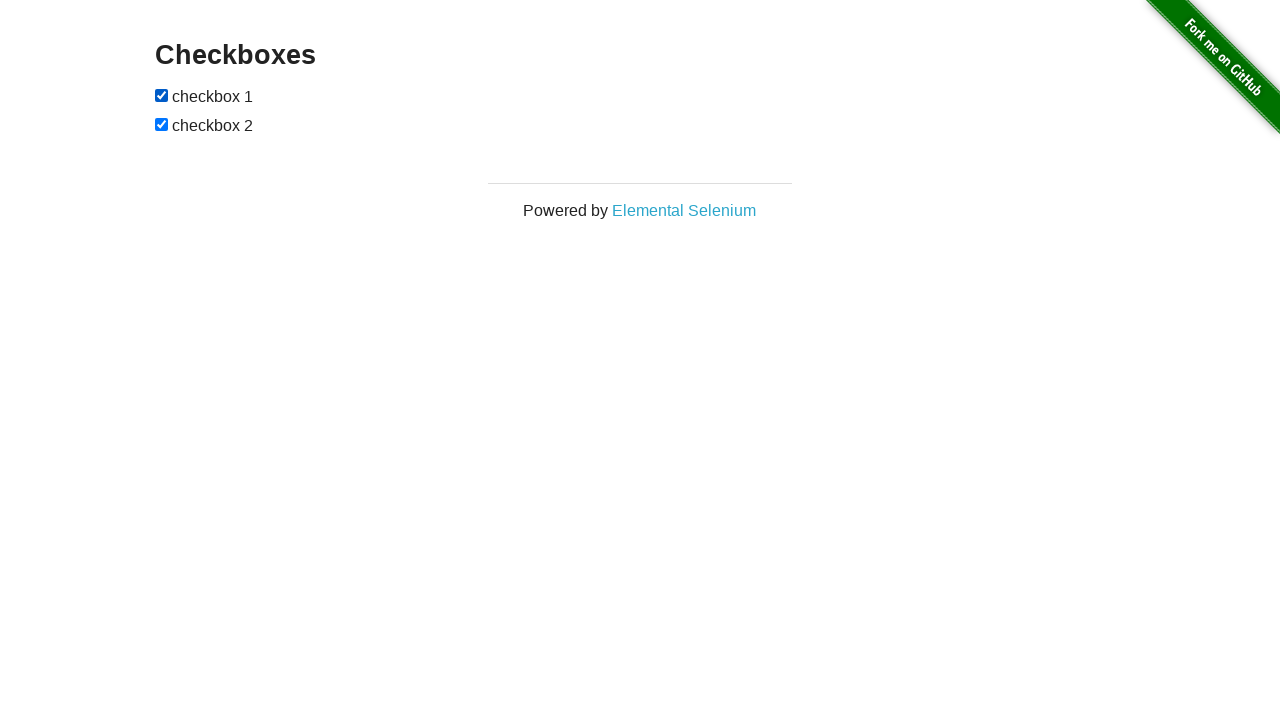

Clicked checkbox 2 to uncheck it at (162, 124) on input[type='checkbox'] >> nth=1
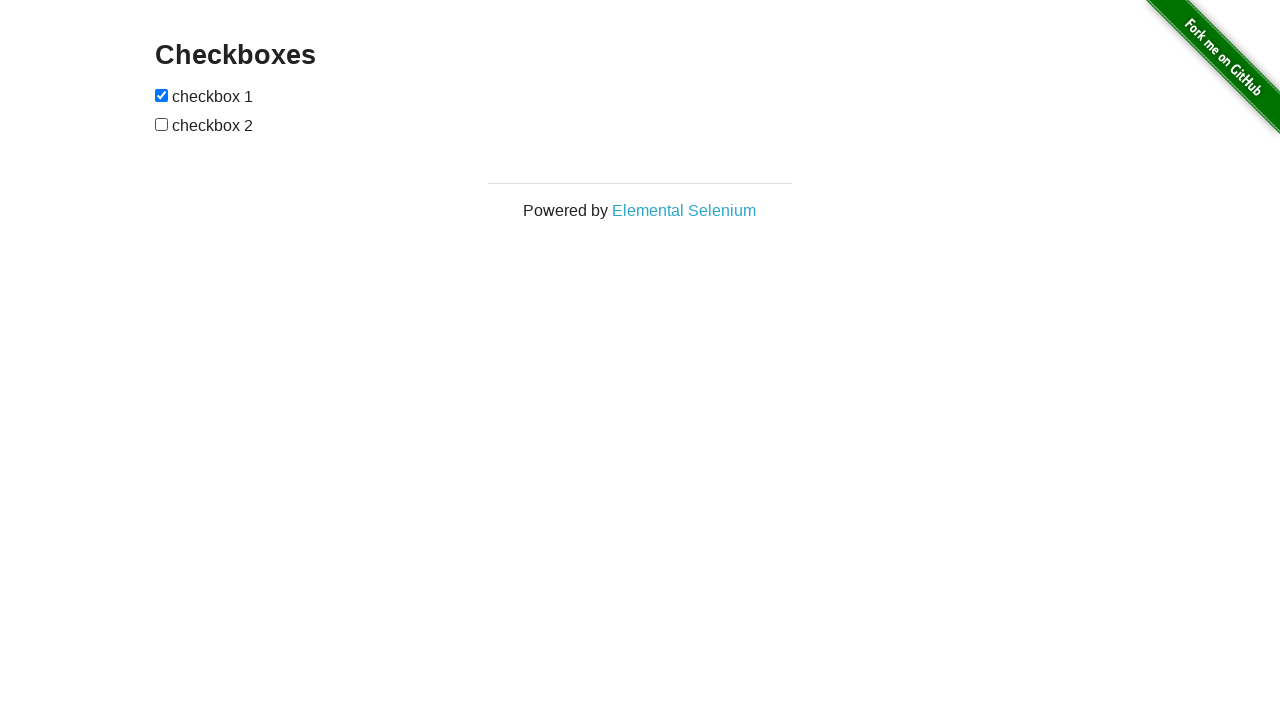

Verified checkbox 2 is now unchecked
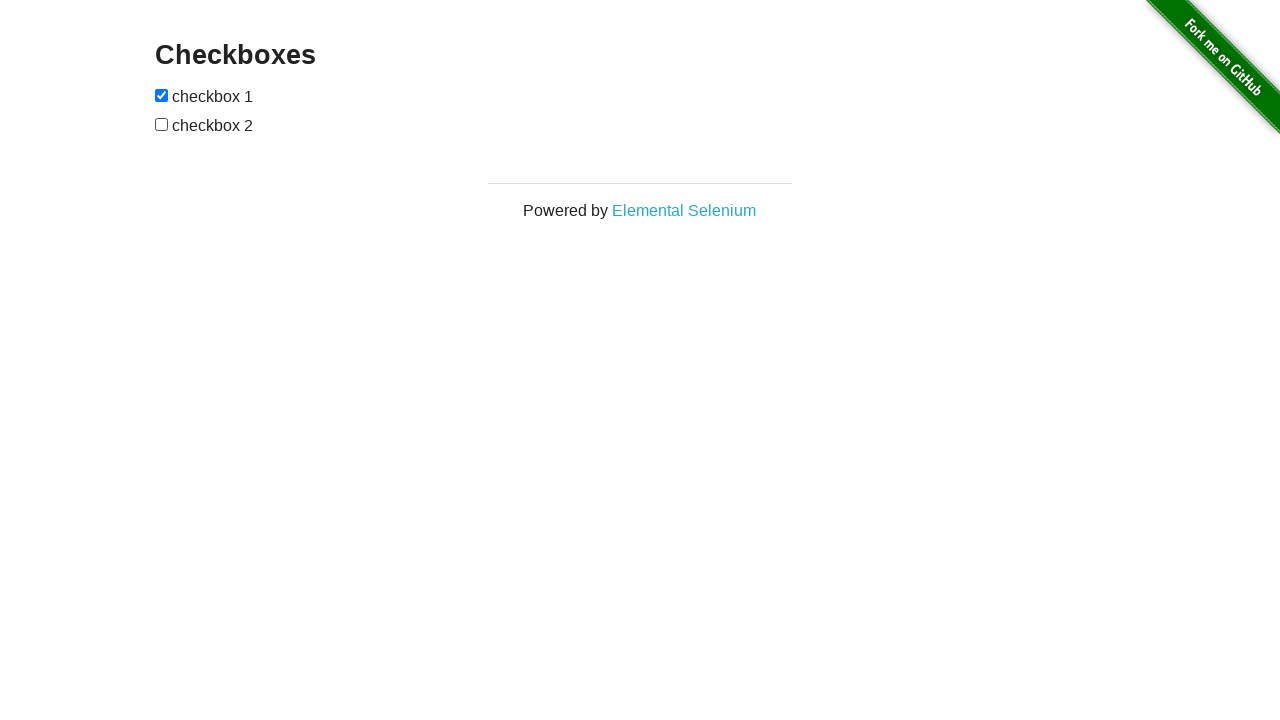

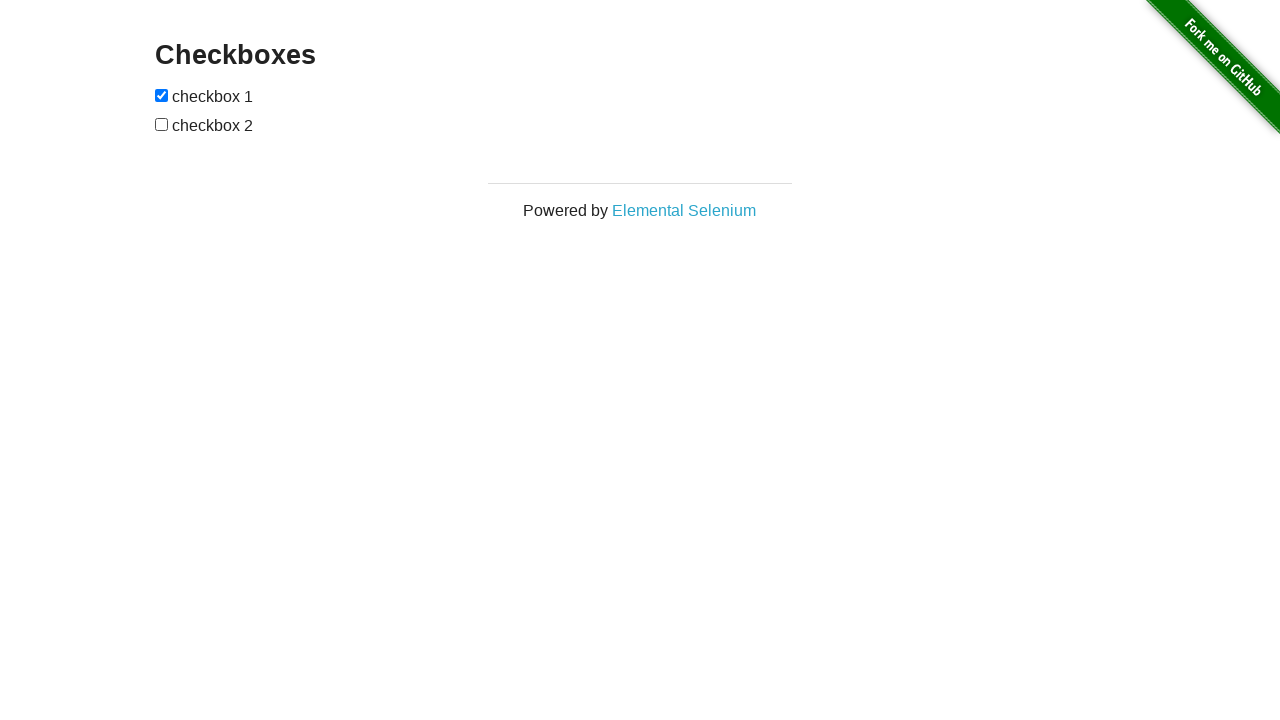